Tests JavaScript alert handling by clicking a button that triggers an alert and then dismissing the alert dialog

Starting URL: https://demoqa.com/alerts

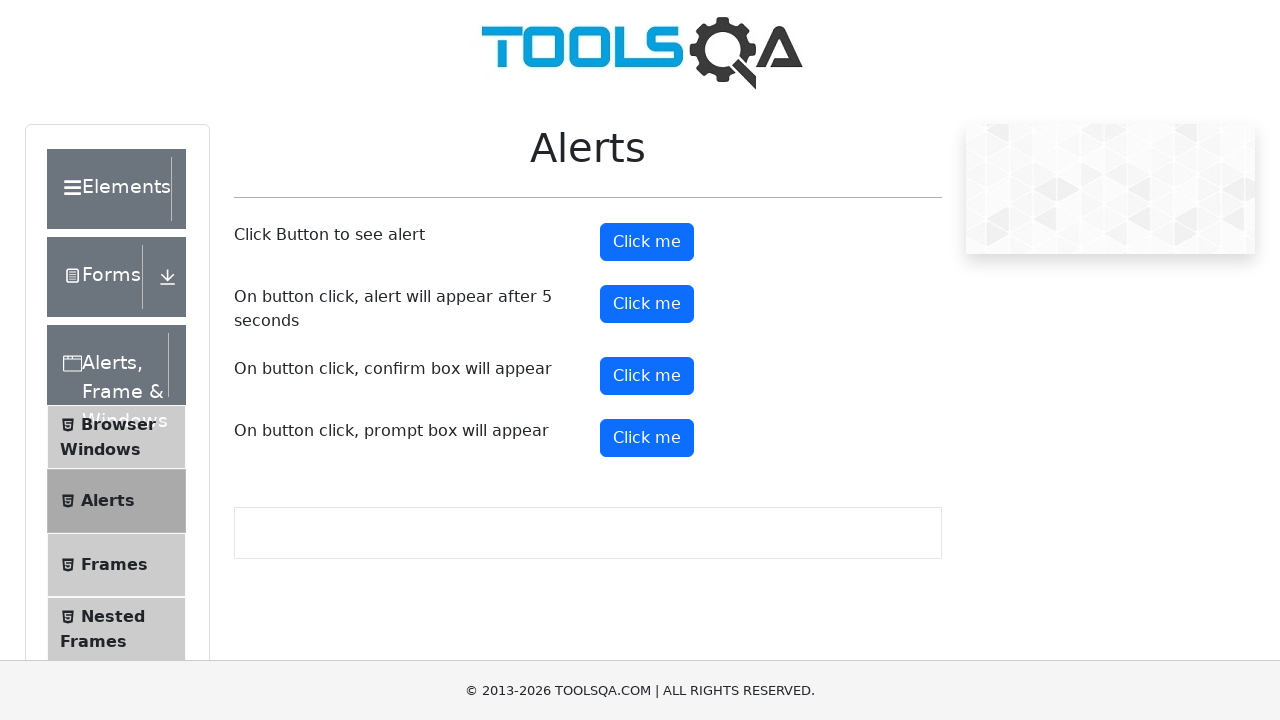

Set up dialog handler to automatically dismiss alerts
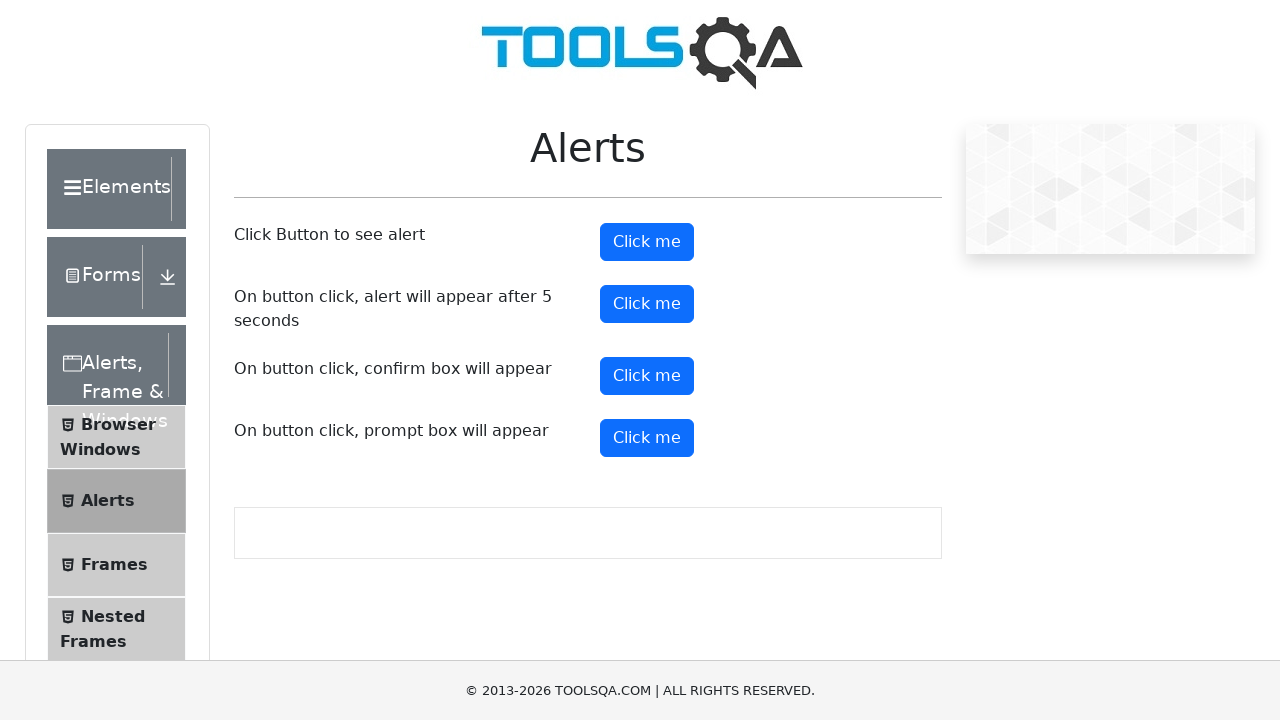

Clicked alert button to trigger JavaScript alert at (647, 242) on #alertButton
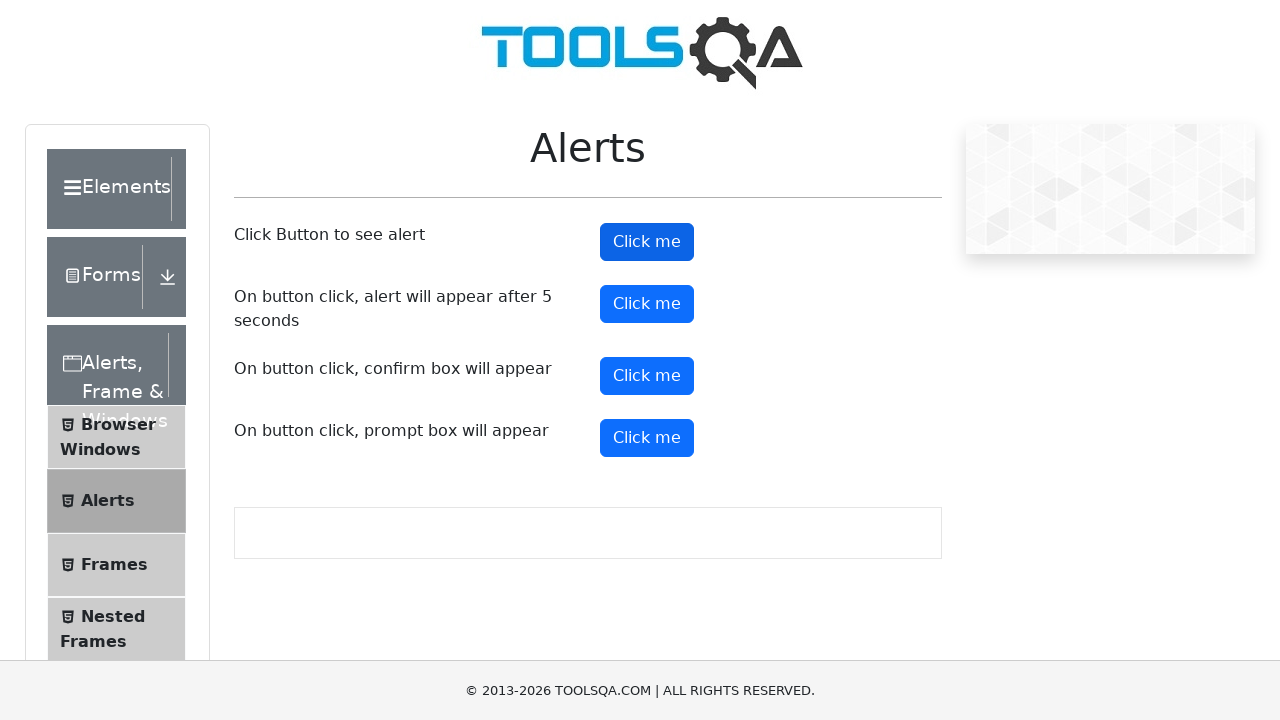

Waited for alert dialog to be dismissed
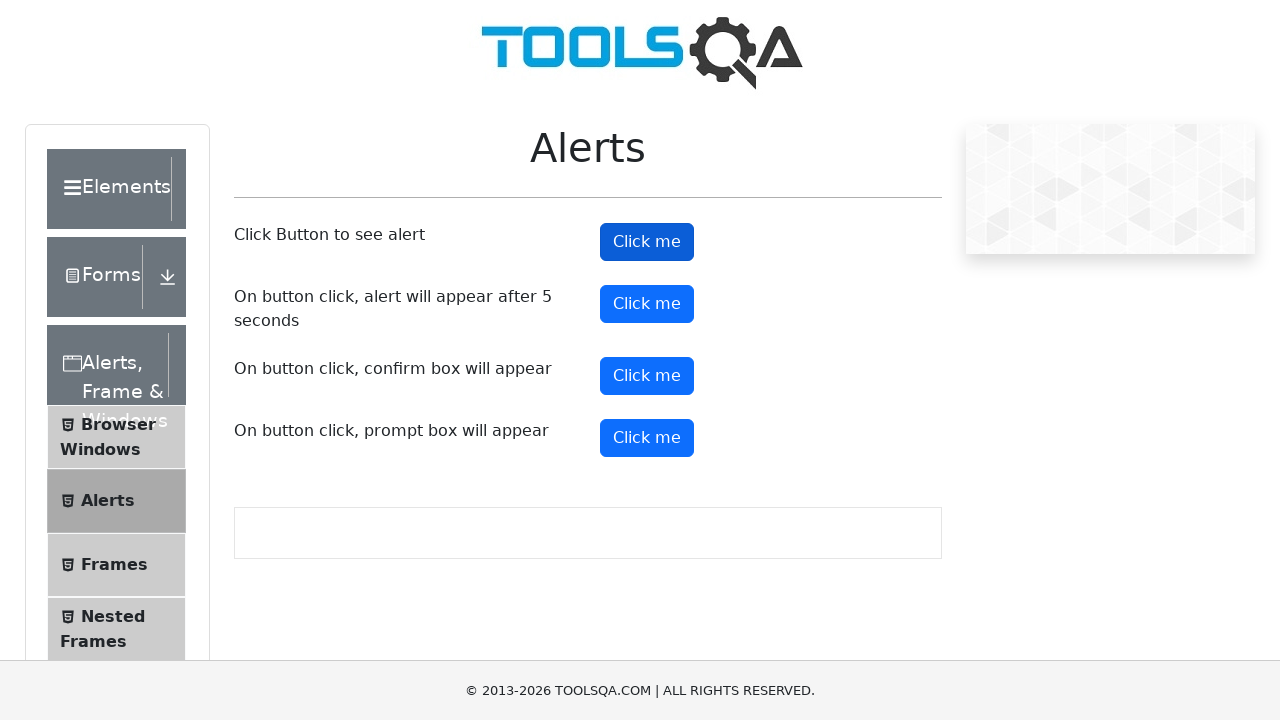

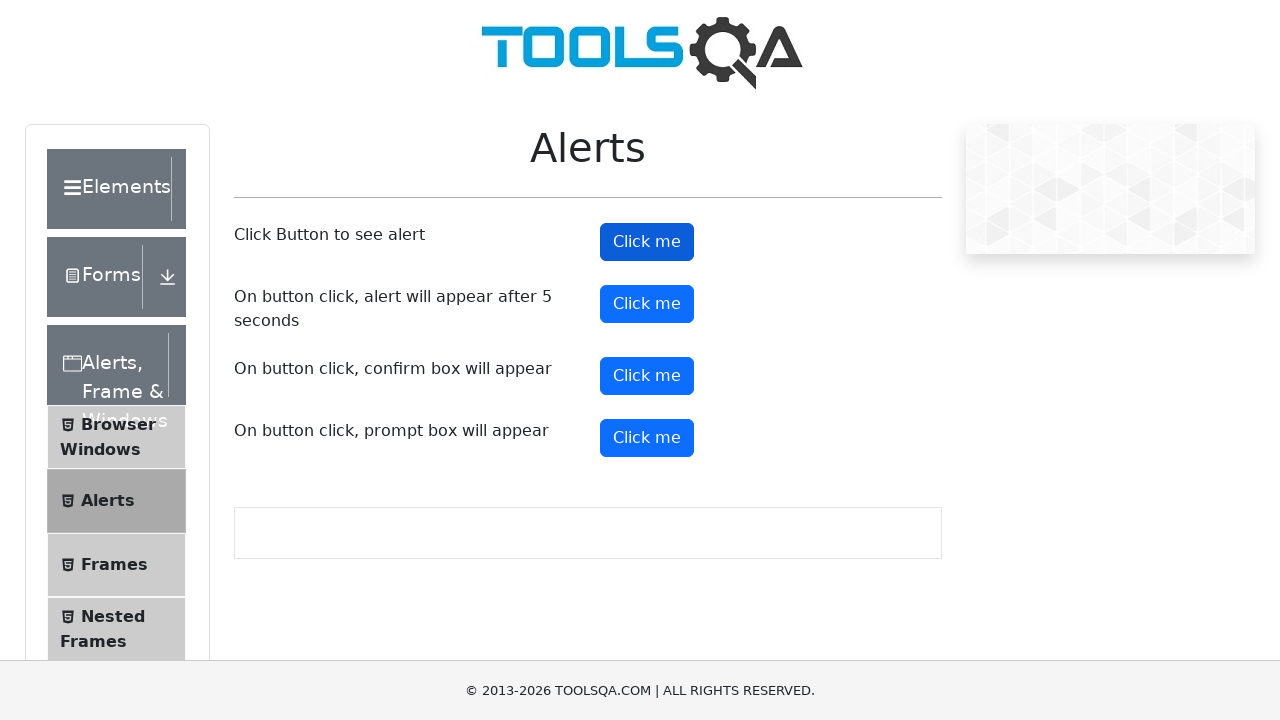